Tests iframe functionality by navigating to Nested Frames page to verify parent and child frame messages, then navigating to Frames page to compare messages between upper and lower frames.

Starting URL: https://demoqa.com

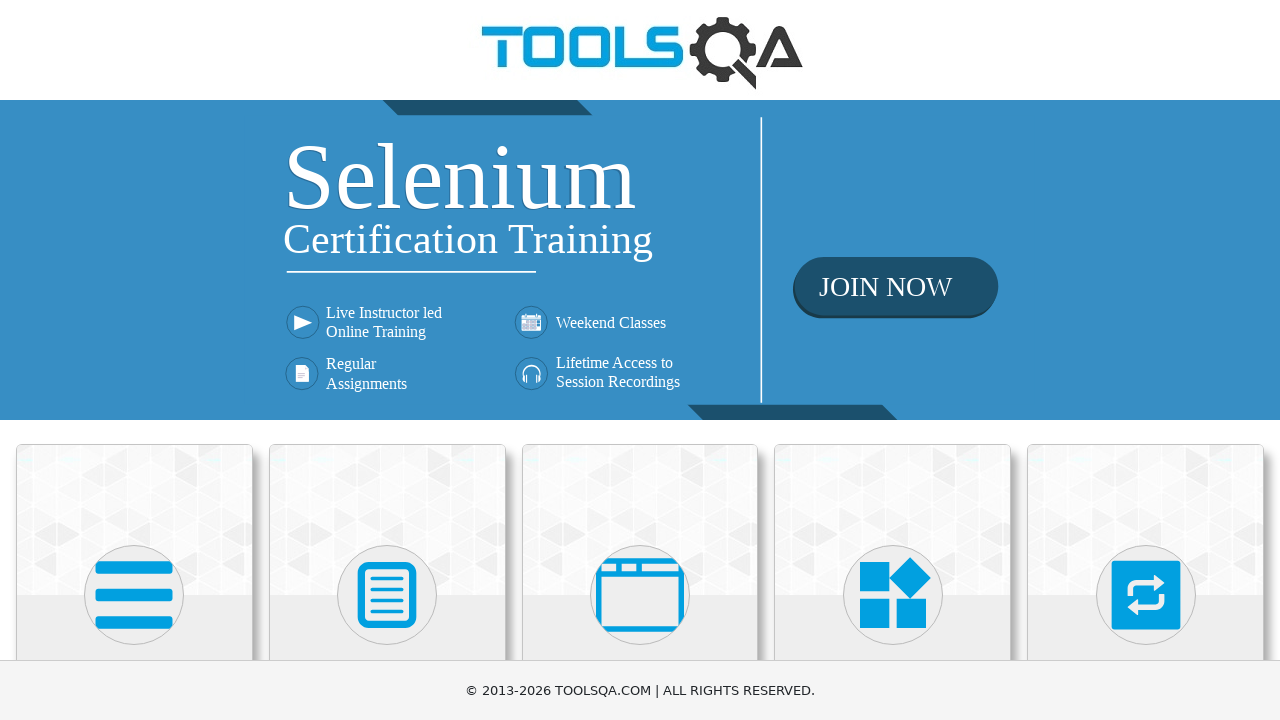

Clicked on Alerts, Frame & Windows card at (640, 360) on div.card-body:has-text('Alerts, Frame & Windows')
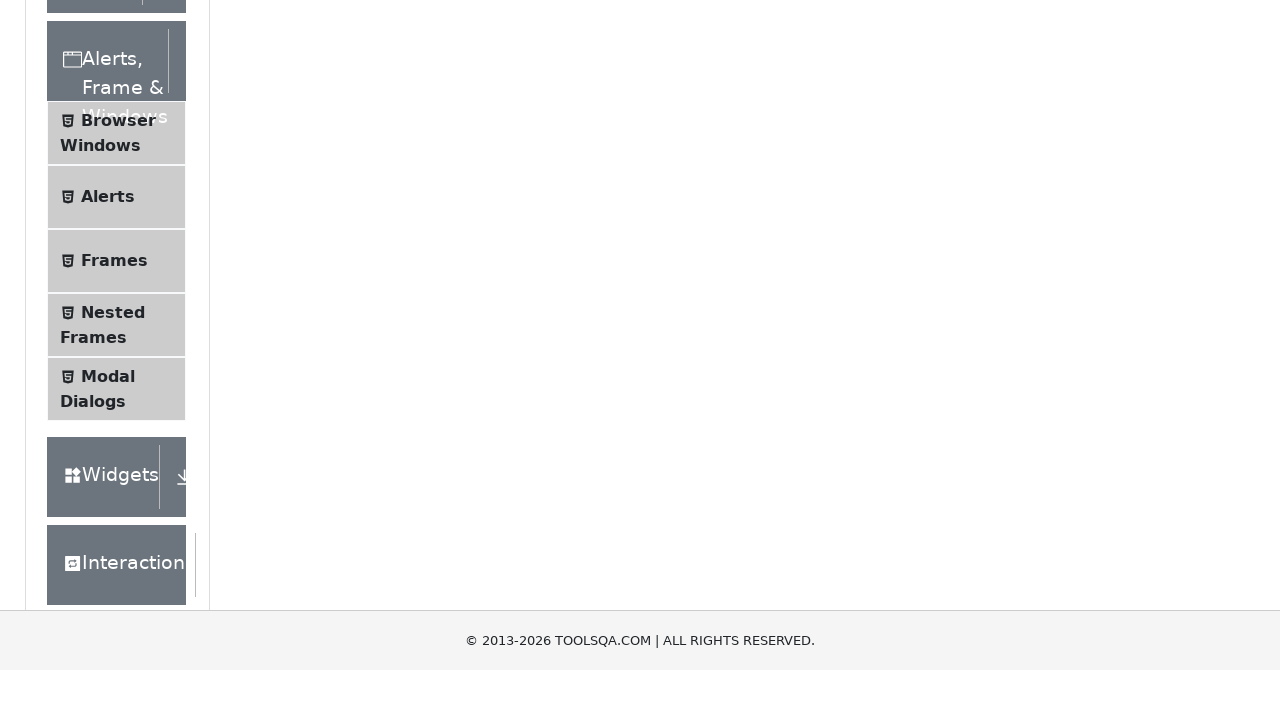

Clicked on Nested Frames menu item at (113, 604) on text=Nested Frames
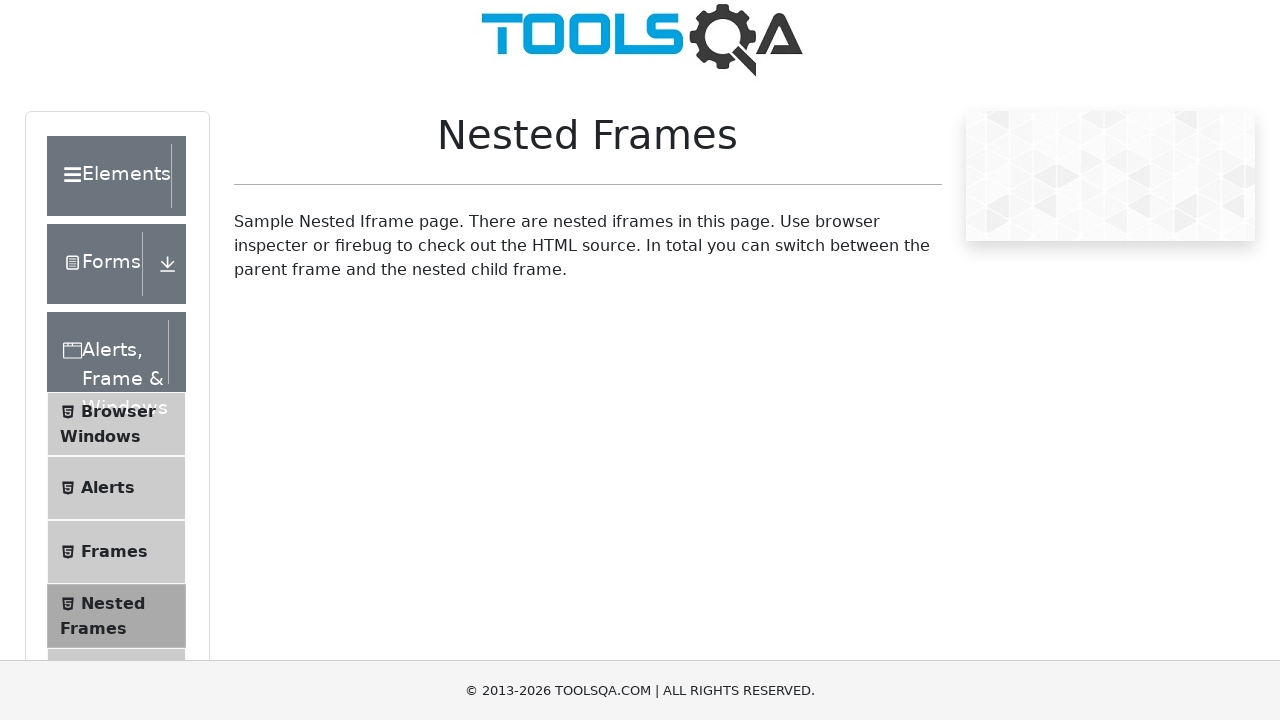

Nested Frames form loaded
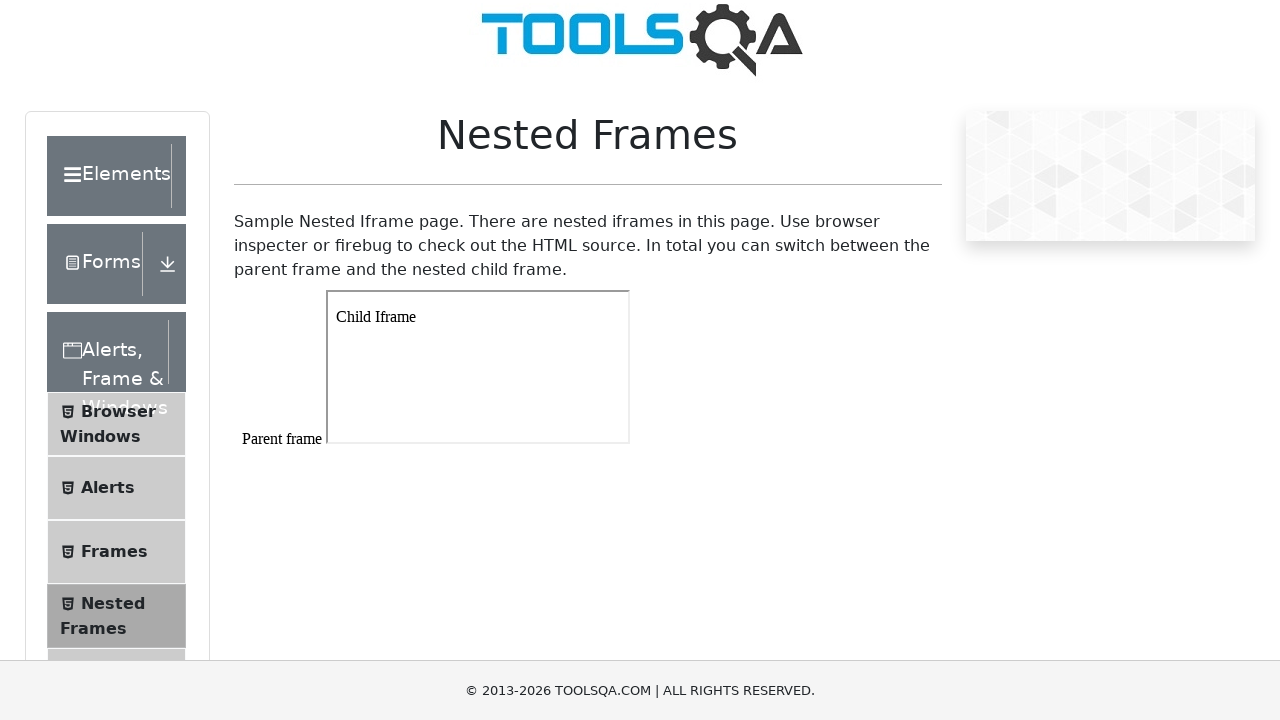

Parent frame loaded and verified
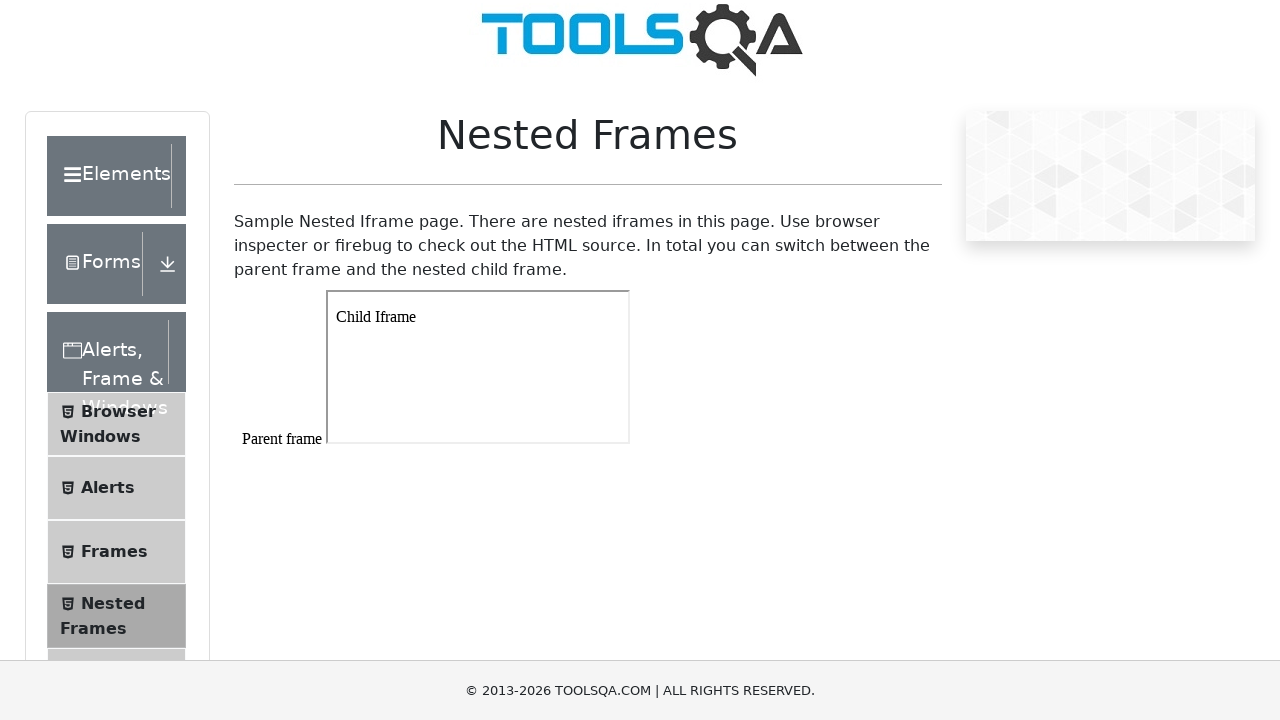

Child iframe within parent frame loaded and verified
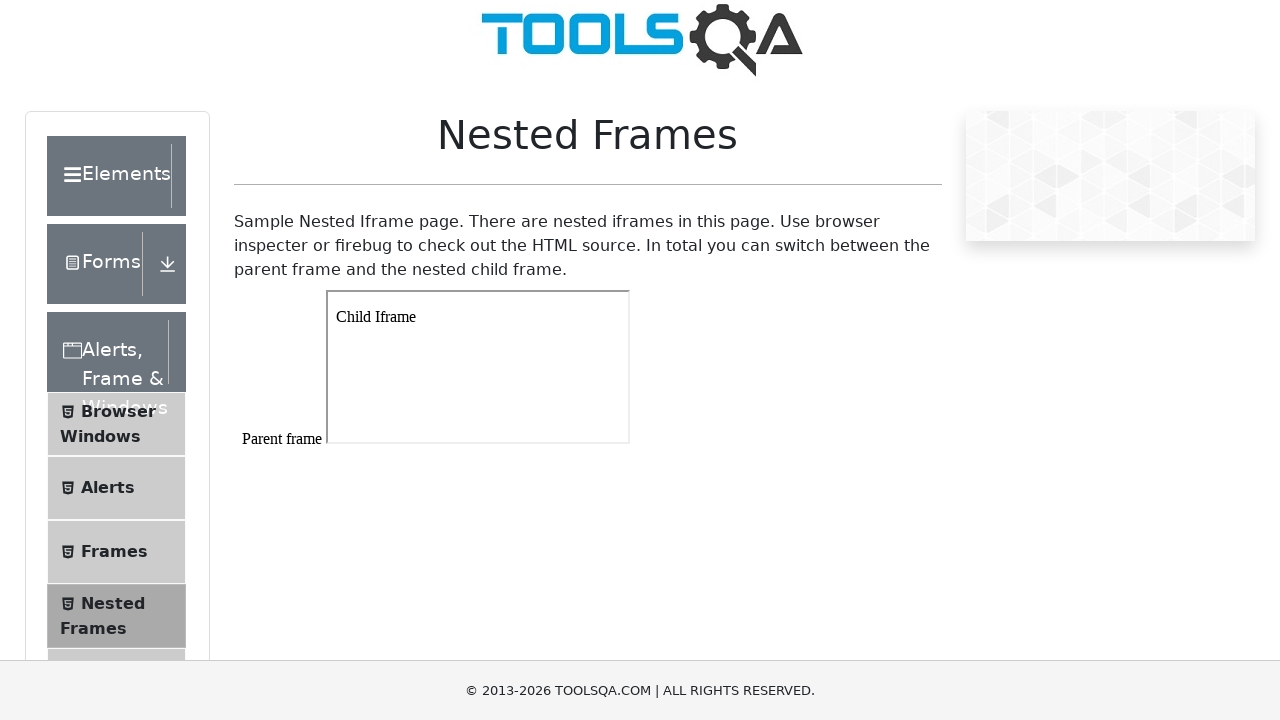

Clicked on Frames menu item at (114, 552) on text=Frames >> nth=0
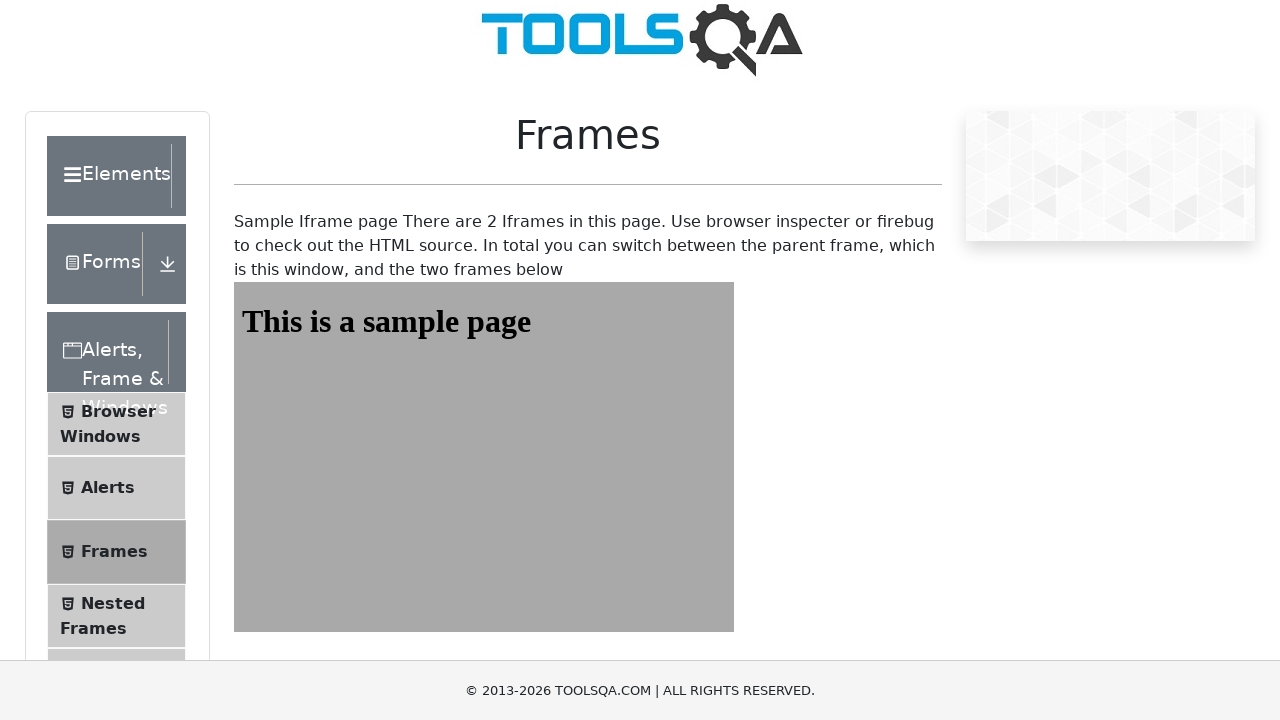

Frames form loaded
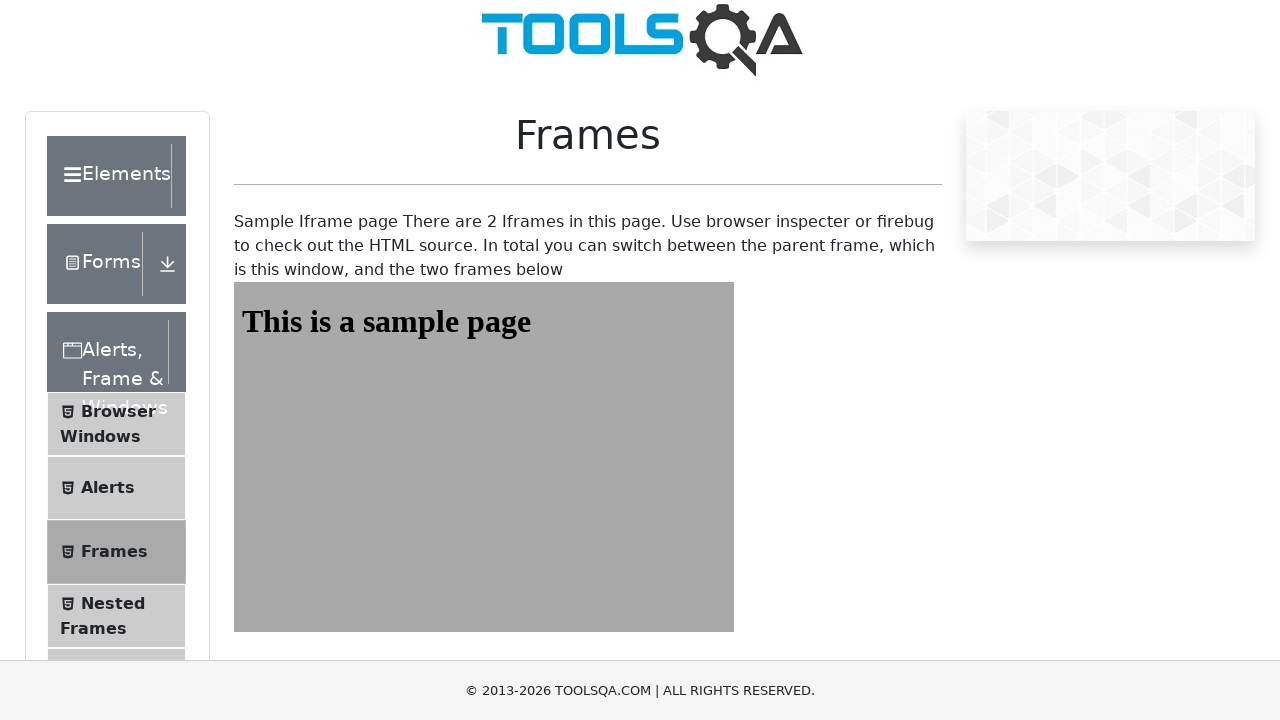

Upper frame (#frame1) verified
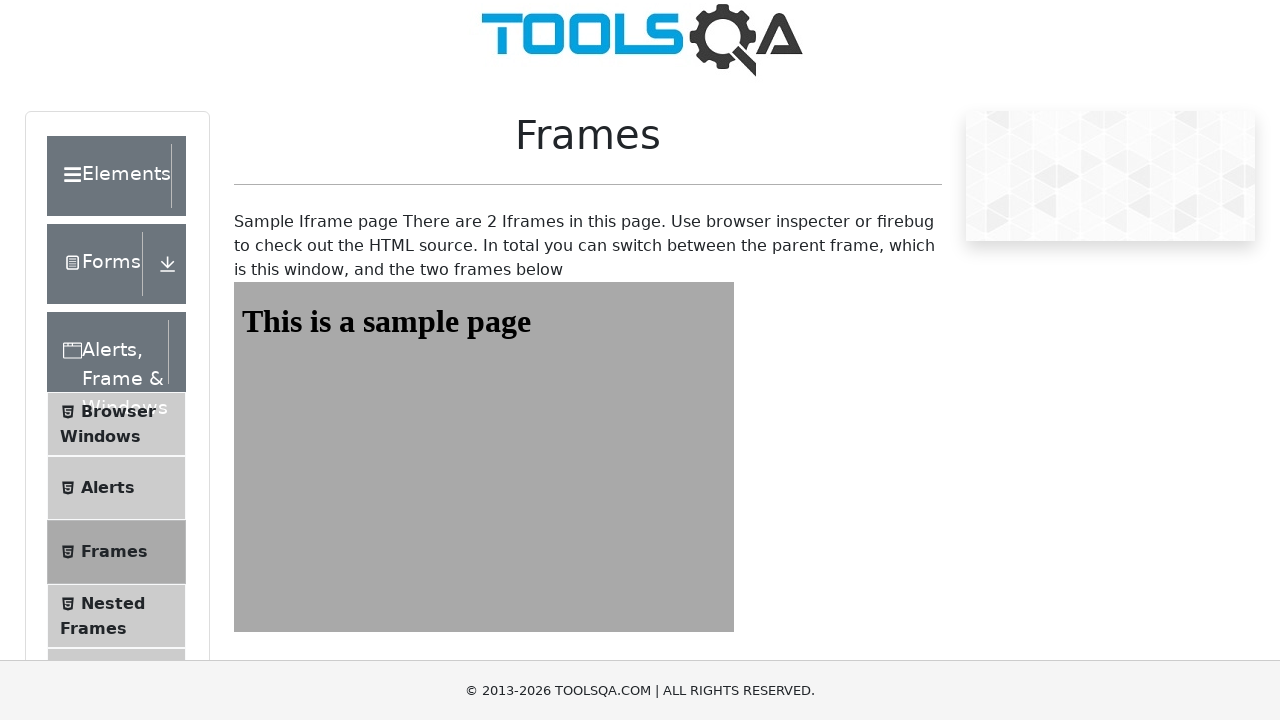

Lower frame (#frame2) verified
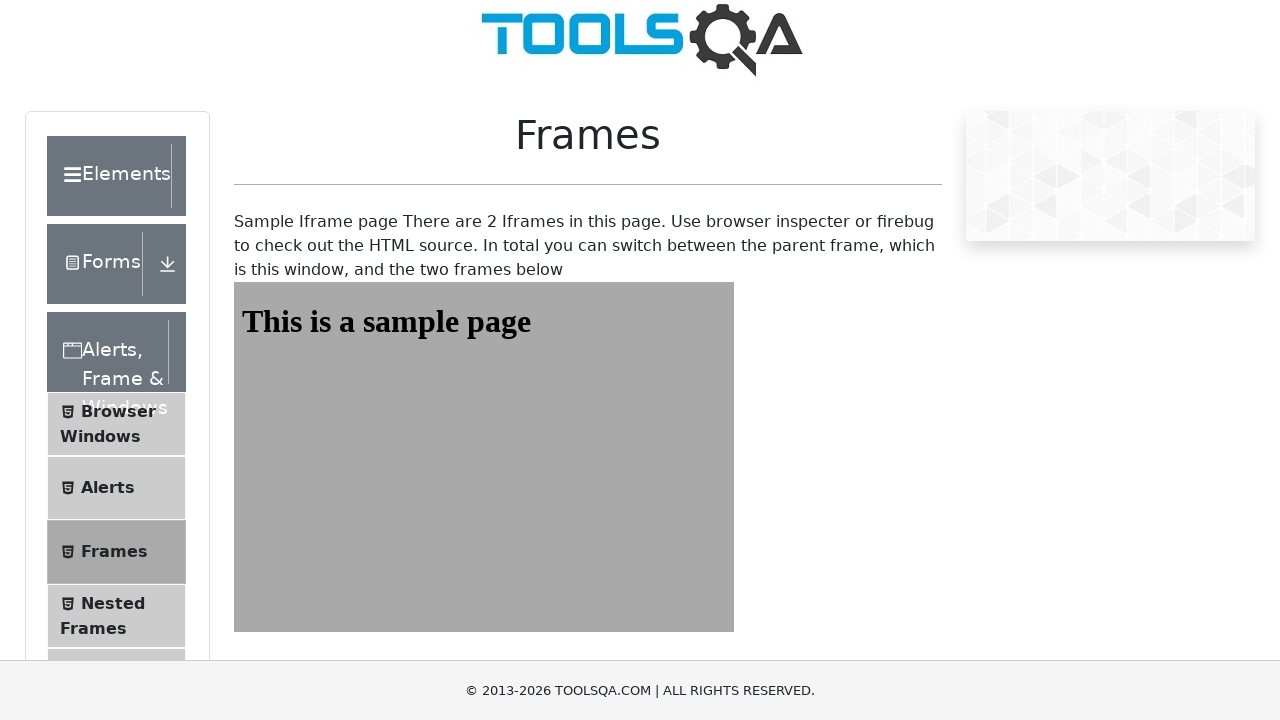

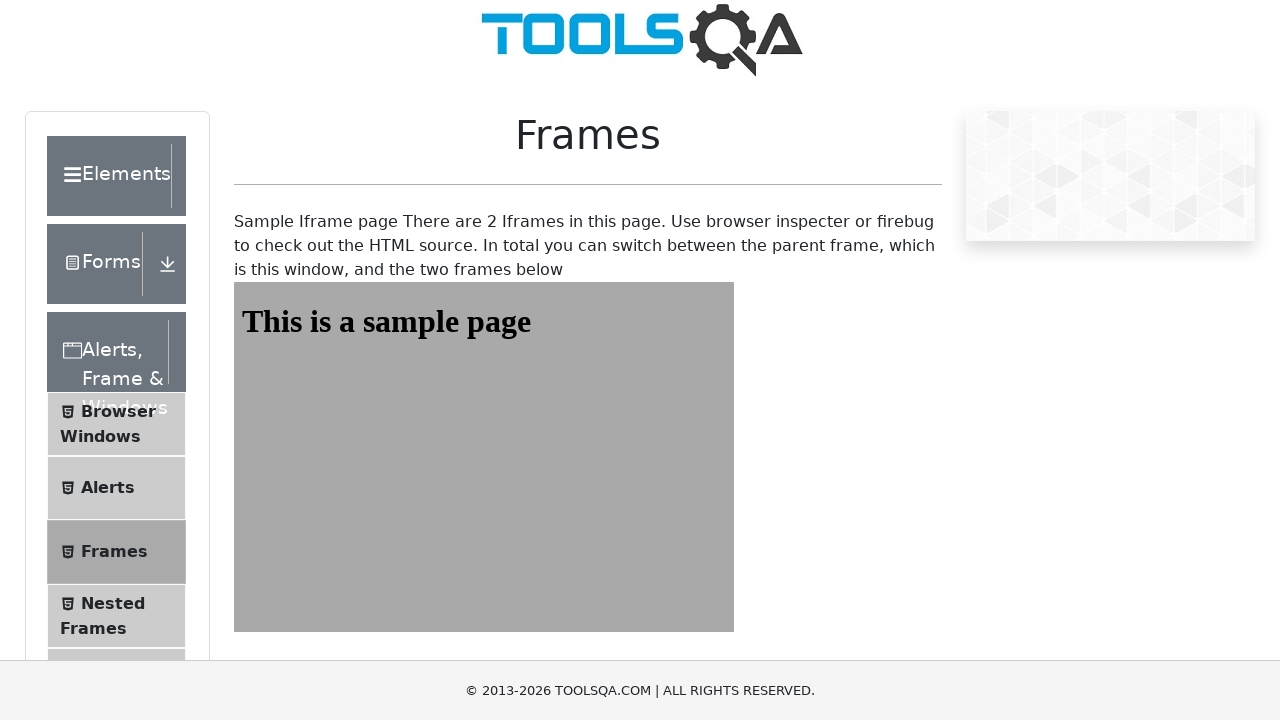